Tests clipboard operations by selecting, cutting, and pasting text in a textarea field

Starting URL: https://clipboardjs.com/

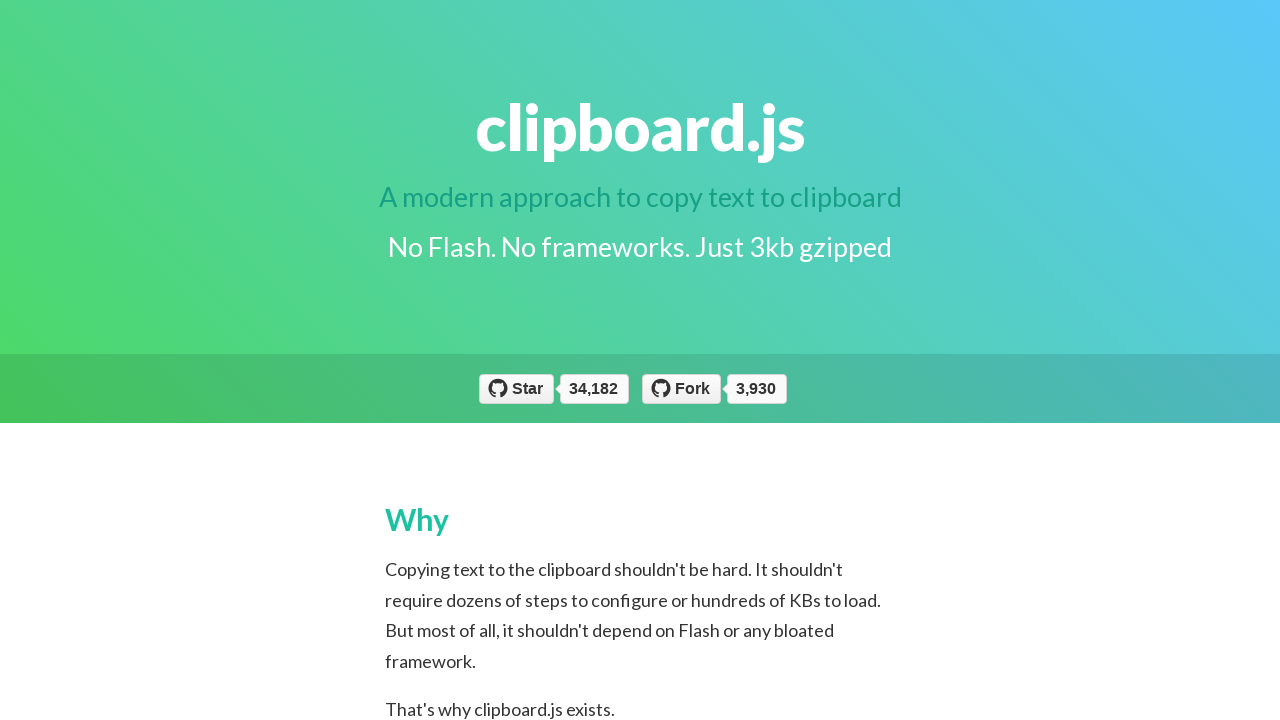

Selected all text in textarea using Ctrl+A on #bar
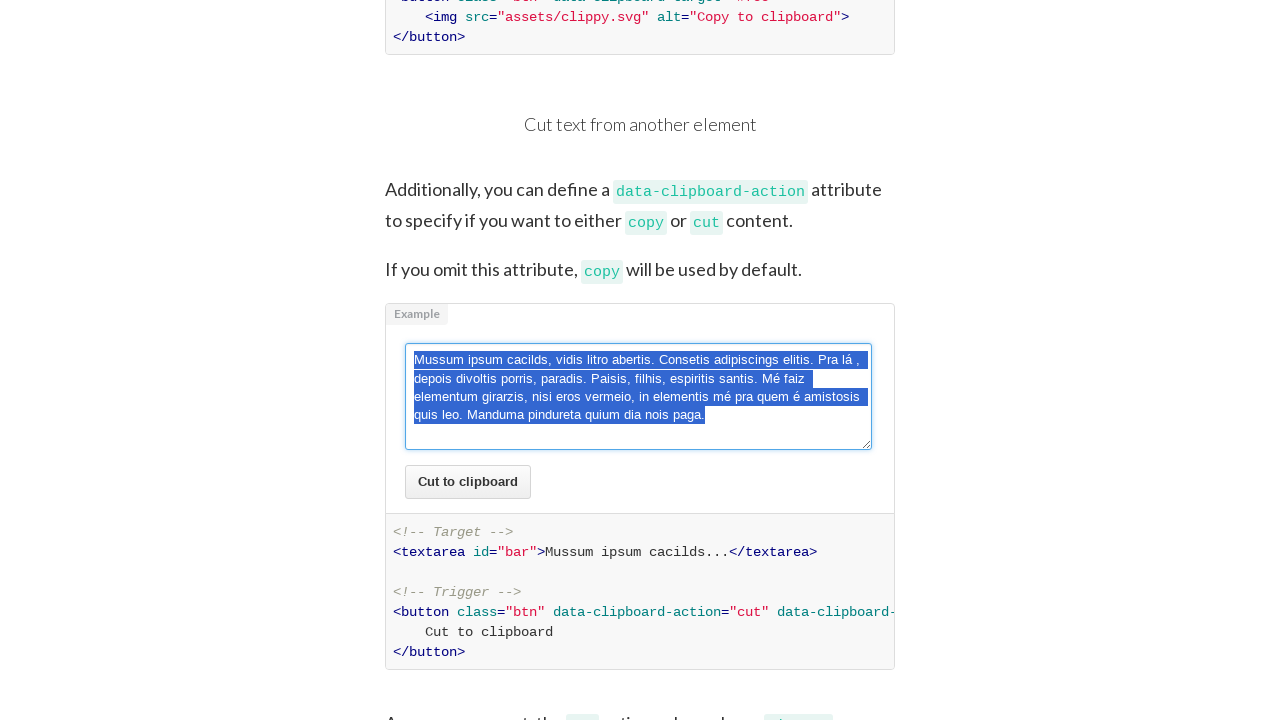

Cut the selected text using Ctrl+X on #bar
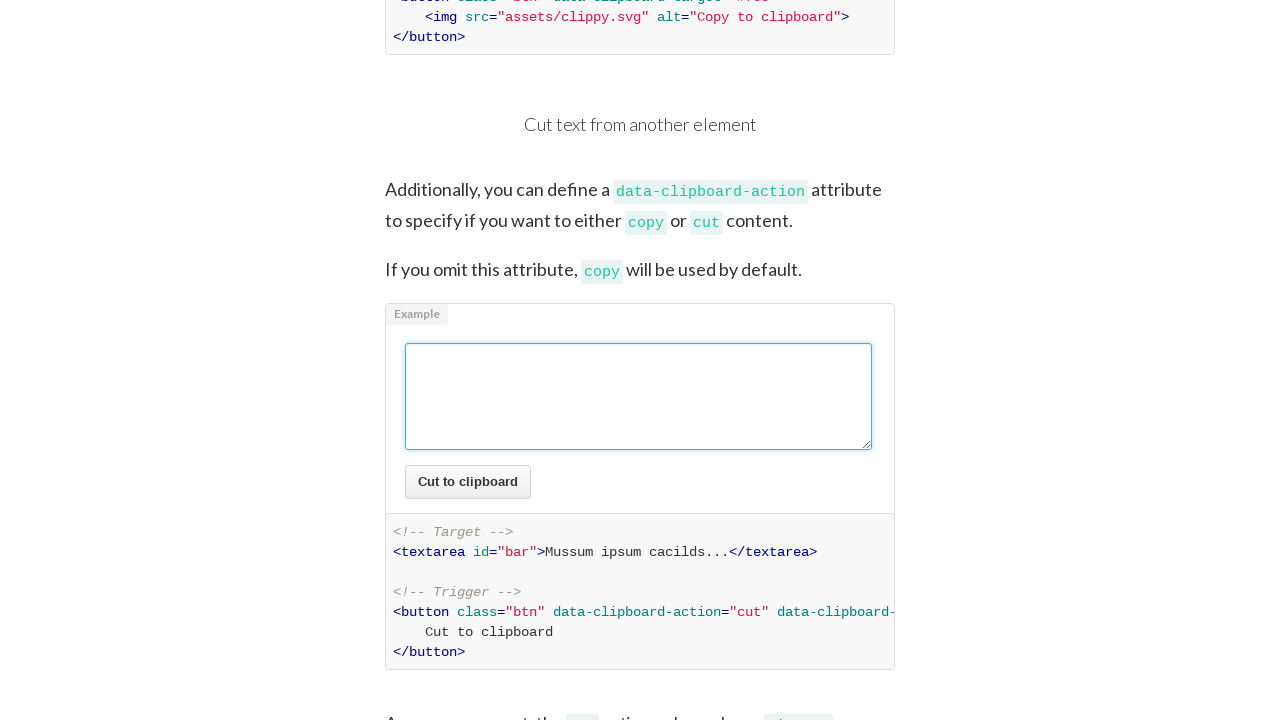

Pasted the text back using Ctrl+V on #bar
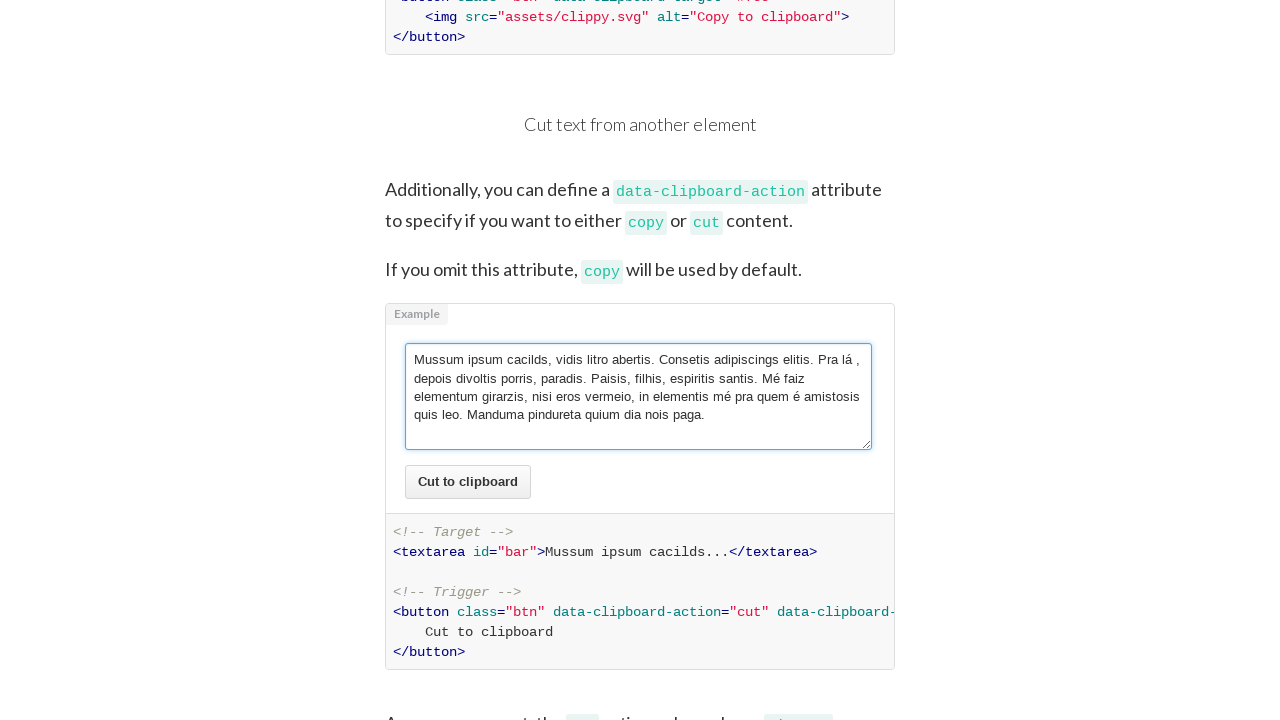

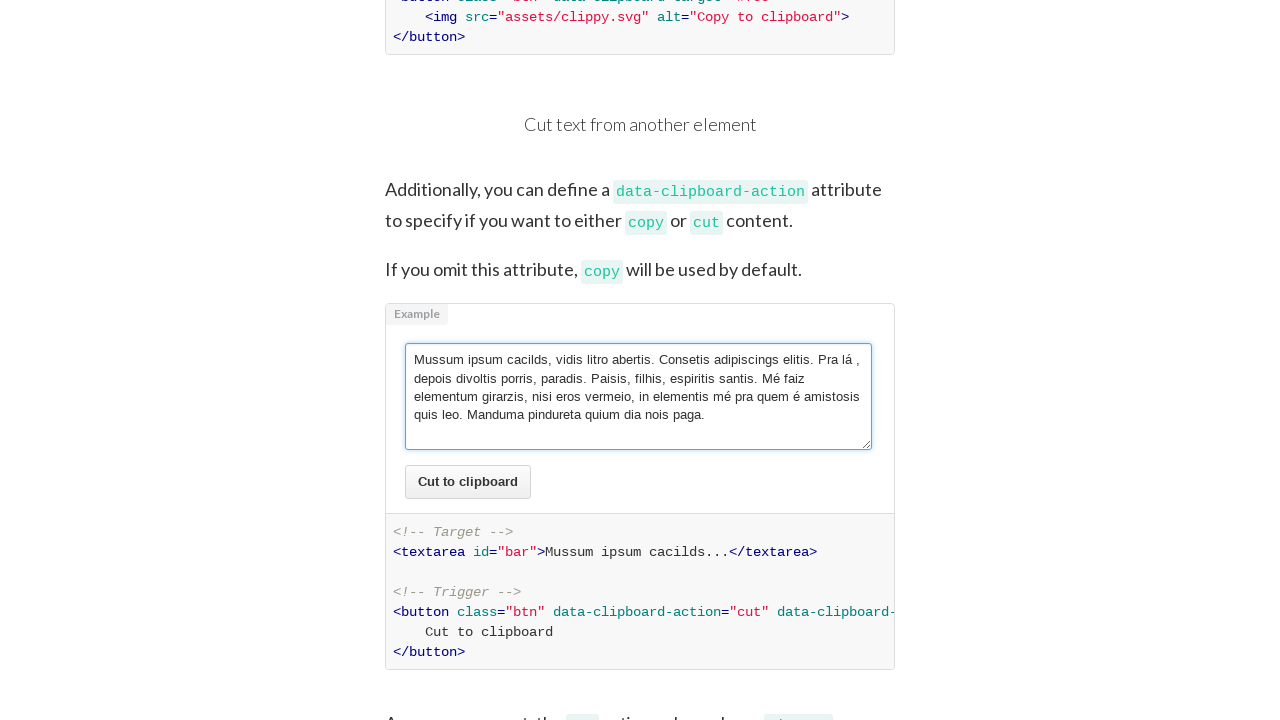